Tests negative search scenario by searching for "Rainy" and checking if "Summer Breeze" still appears (negative test case)

Starting URL: https://vite-react-alpha-lemon.vercel.app/

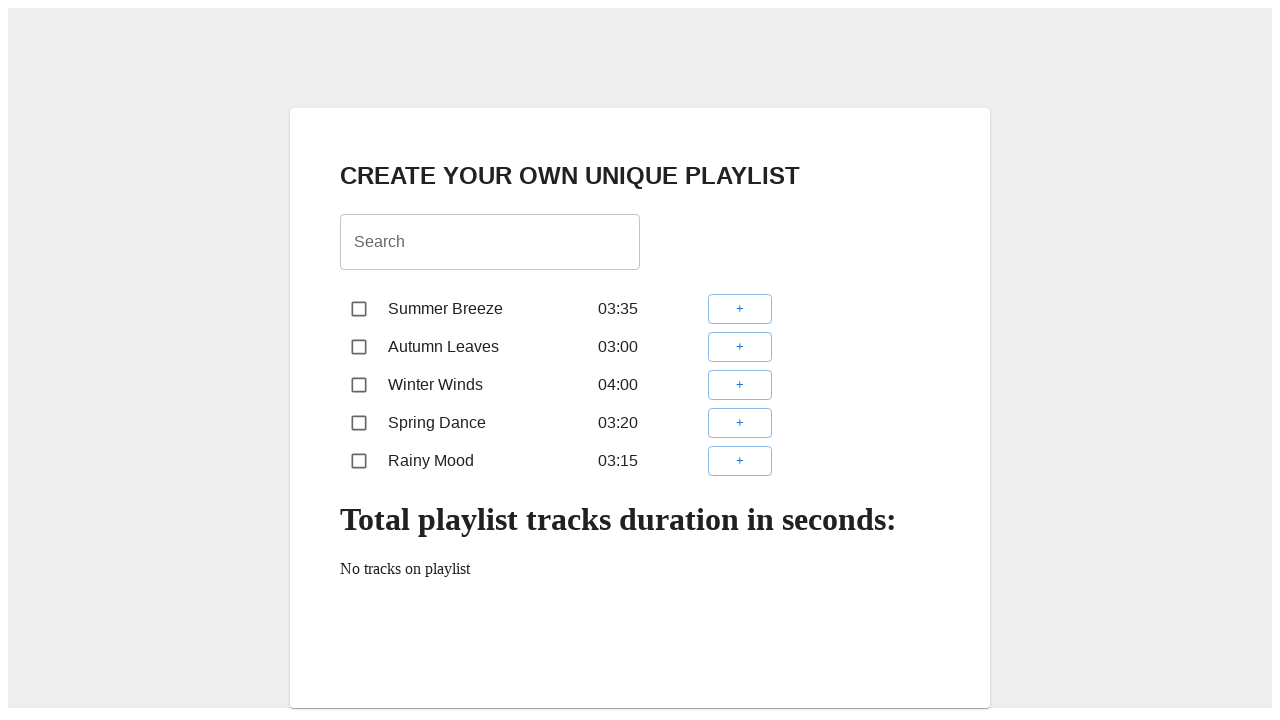

Filled search textbox with 'Rainy' on internal:role=textbox[name="Search"i]
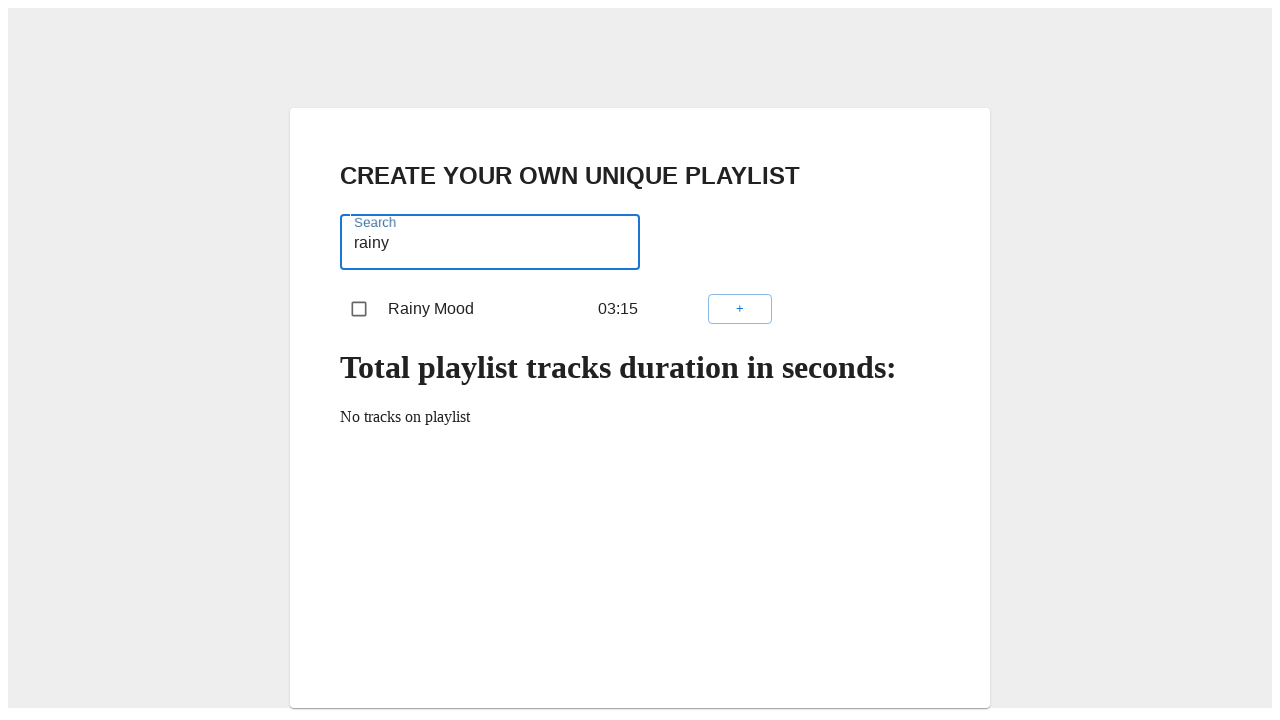

Waited 1000ms for search to process
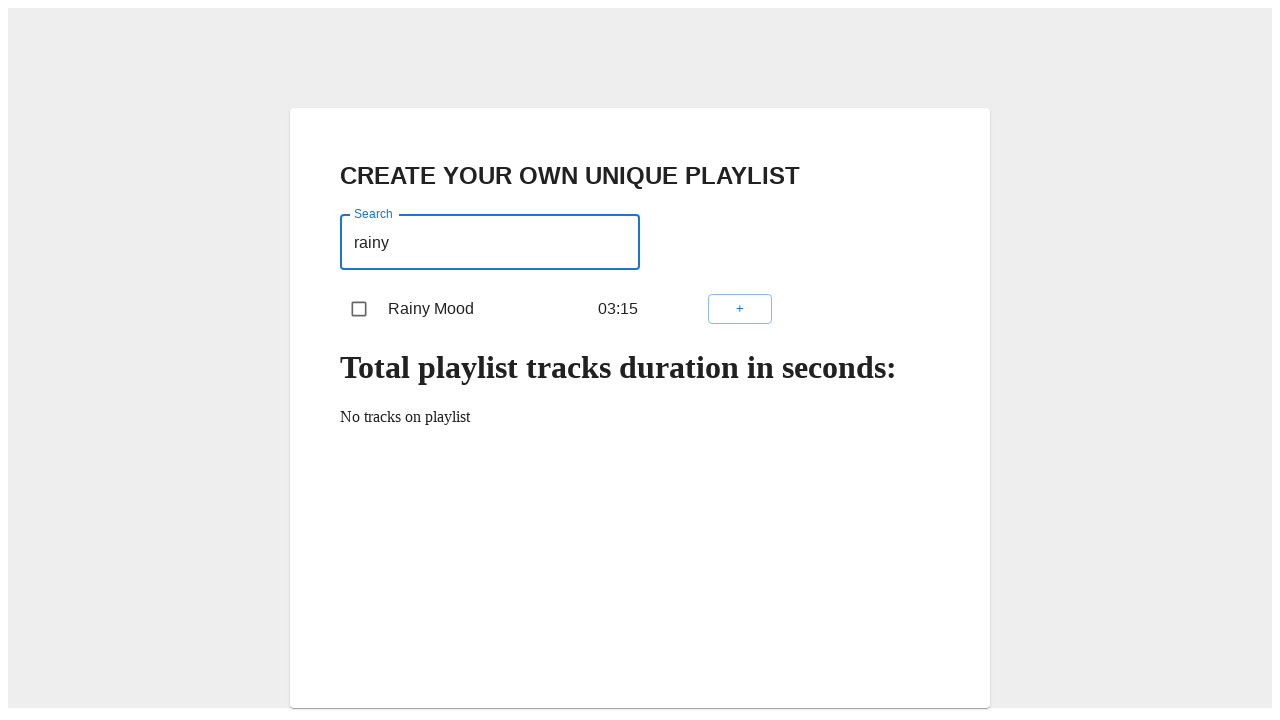

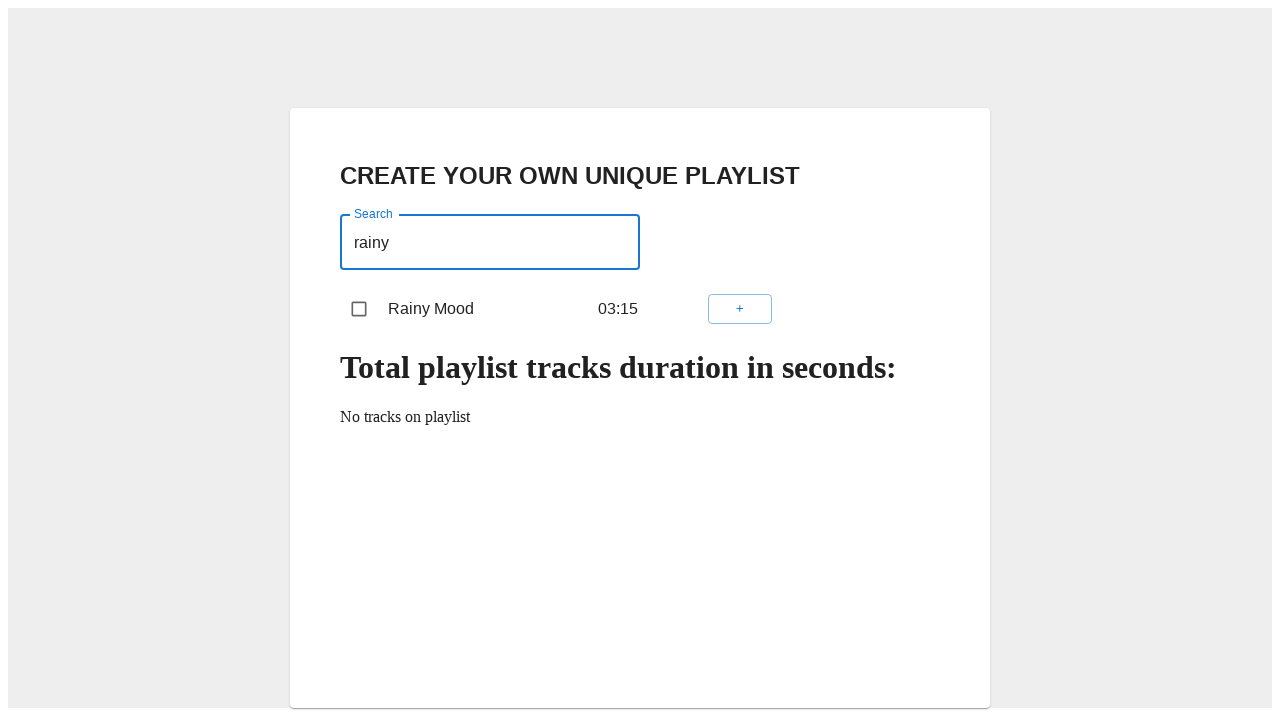